Tests navigation to a sortable data table page by clicking on the link and verifying that the table with headers and rows is displayed correctly.

Starting URL: https://the-internet.herokuapp.com/

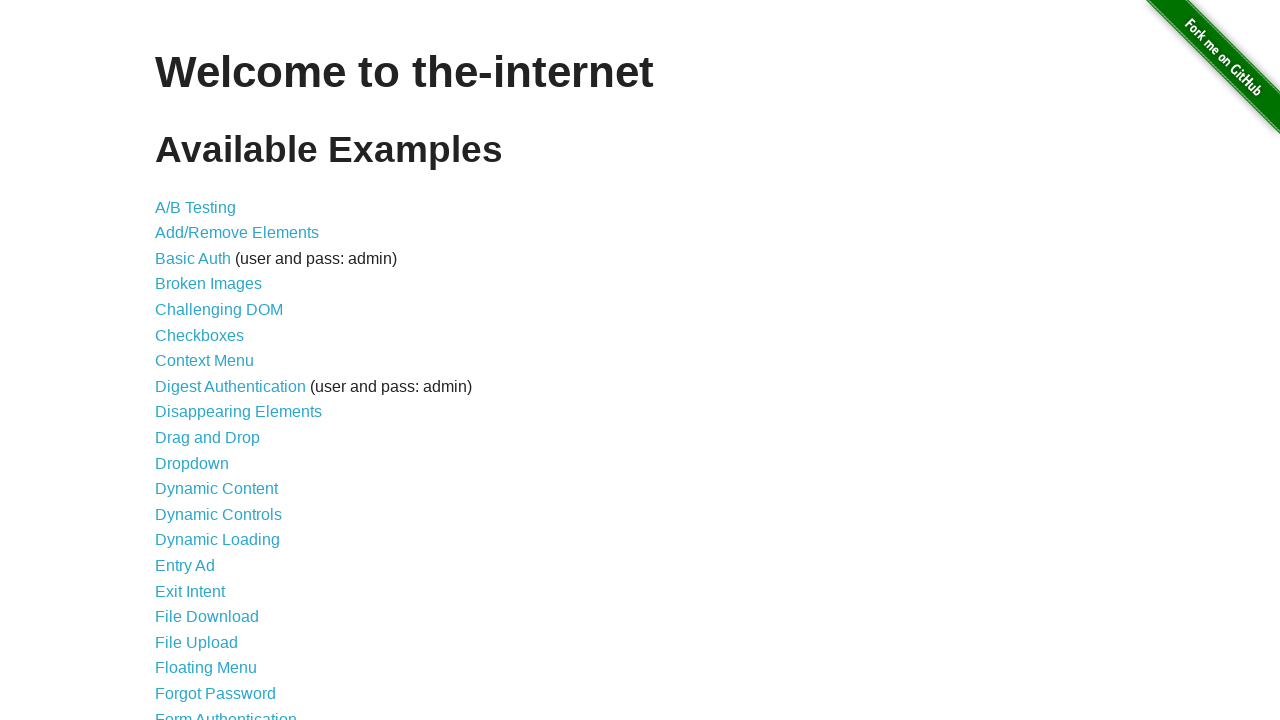

Clicked on Sortable Data Table link at (230, 574) on a:has-text('Sortable Data Table')
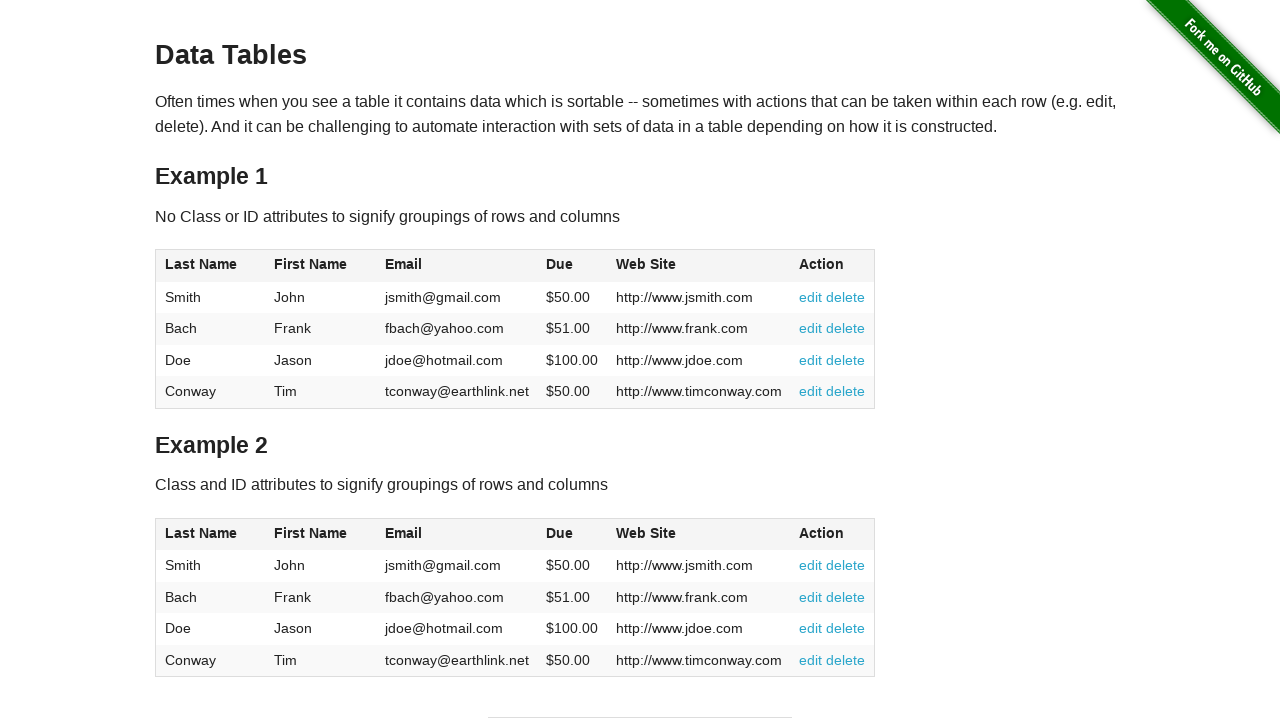

Table element loaded (id: table1)
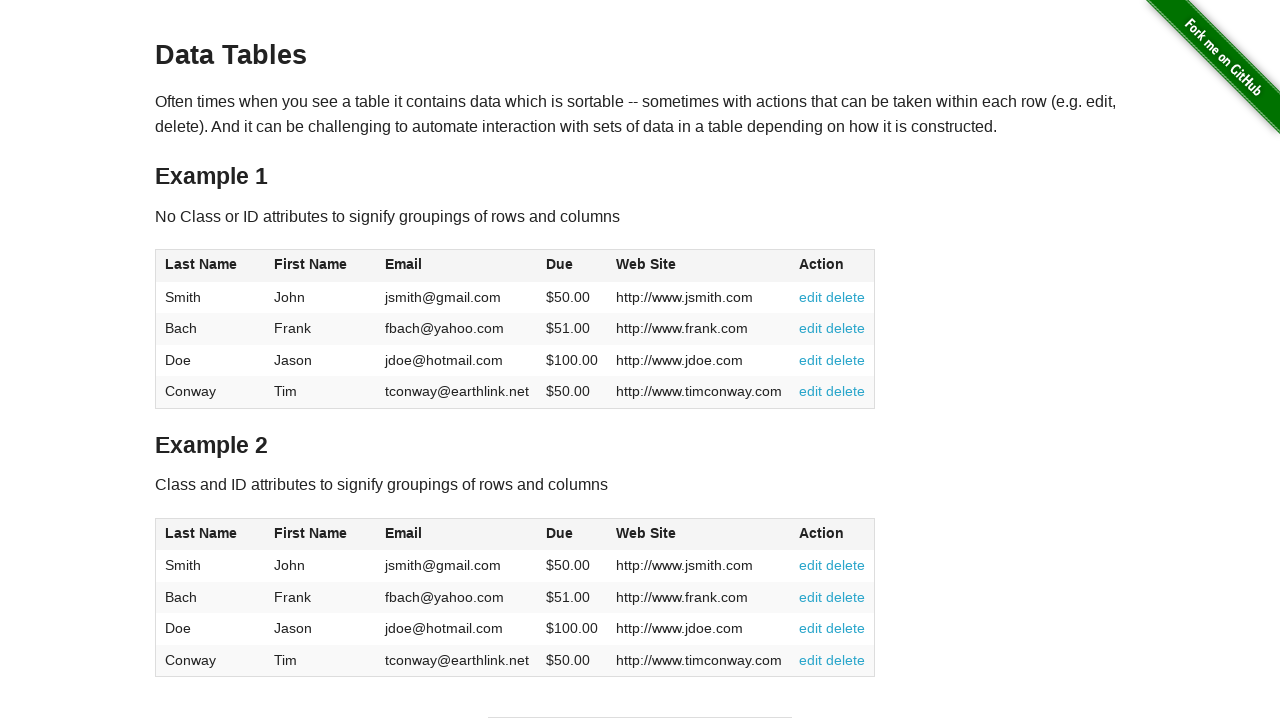

Table header with column names is visible
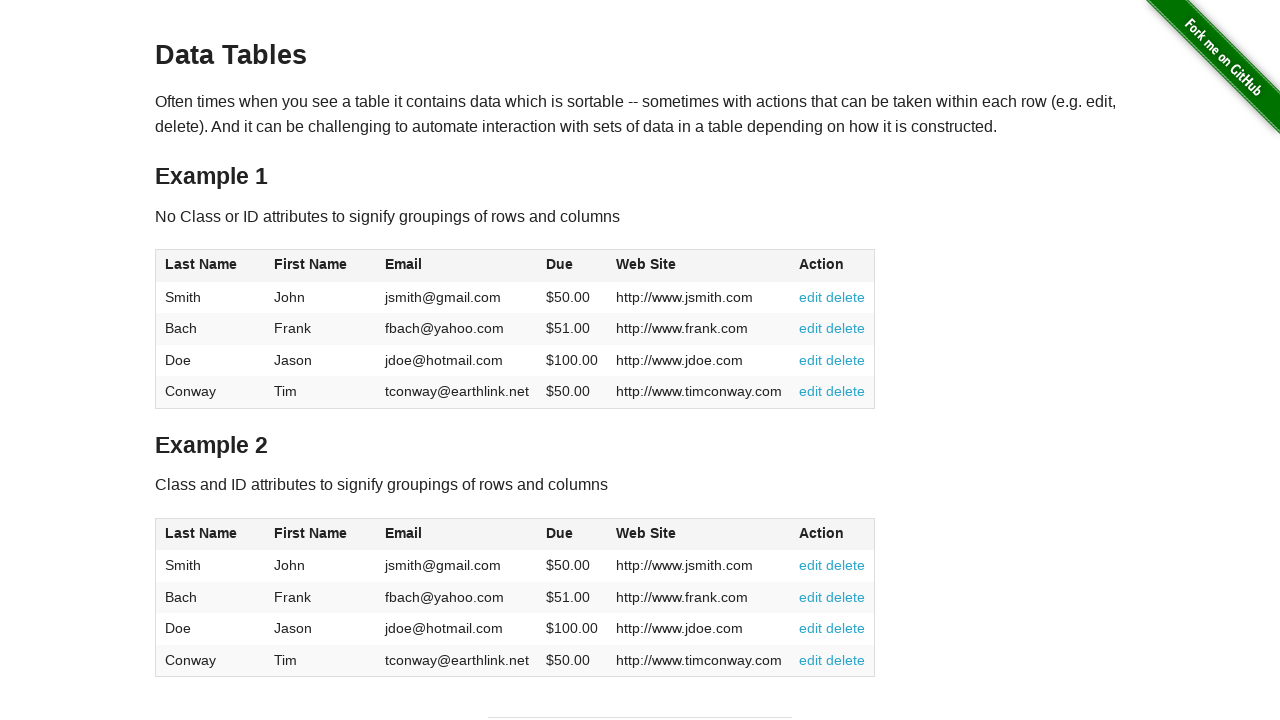

Table body rows are visible
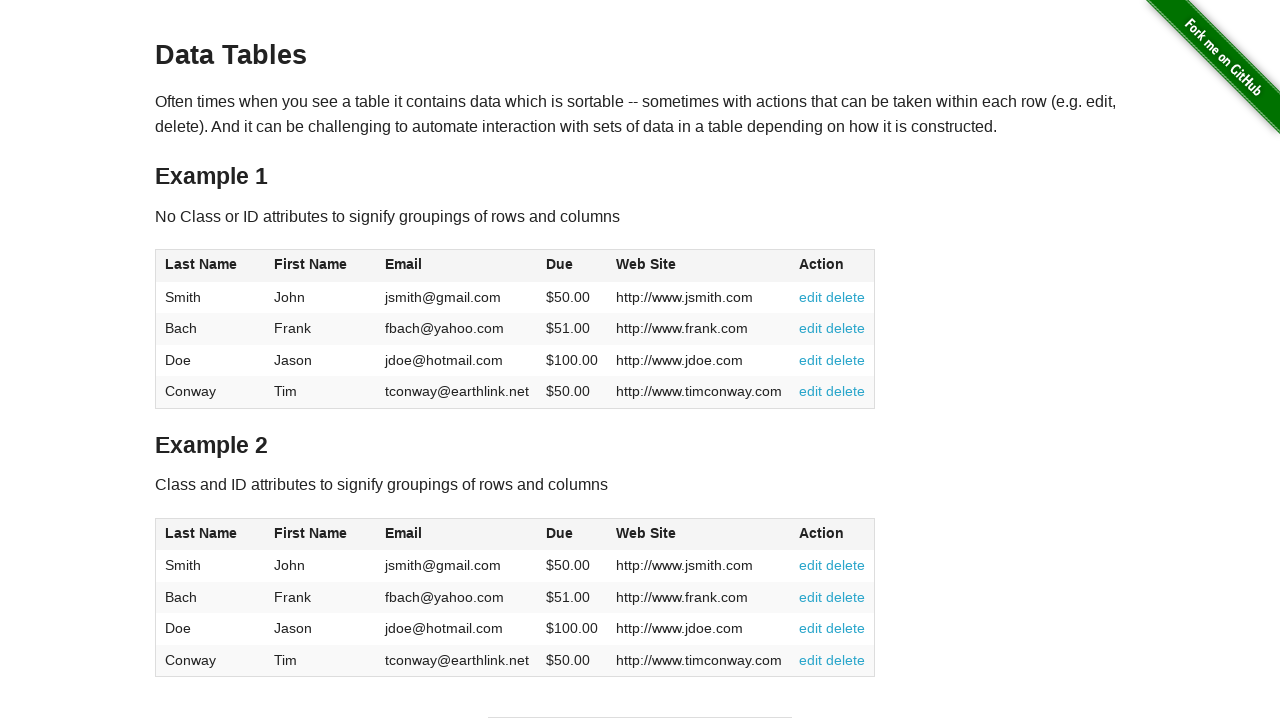

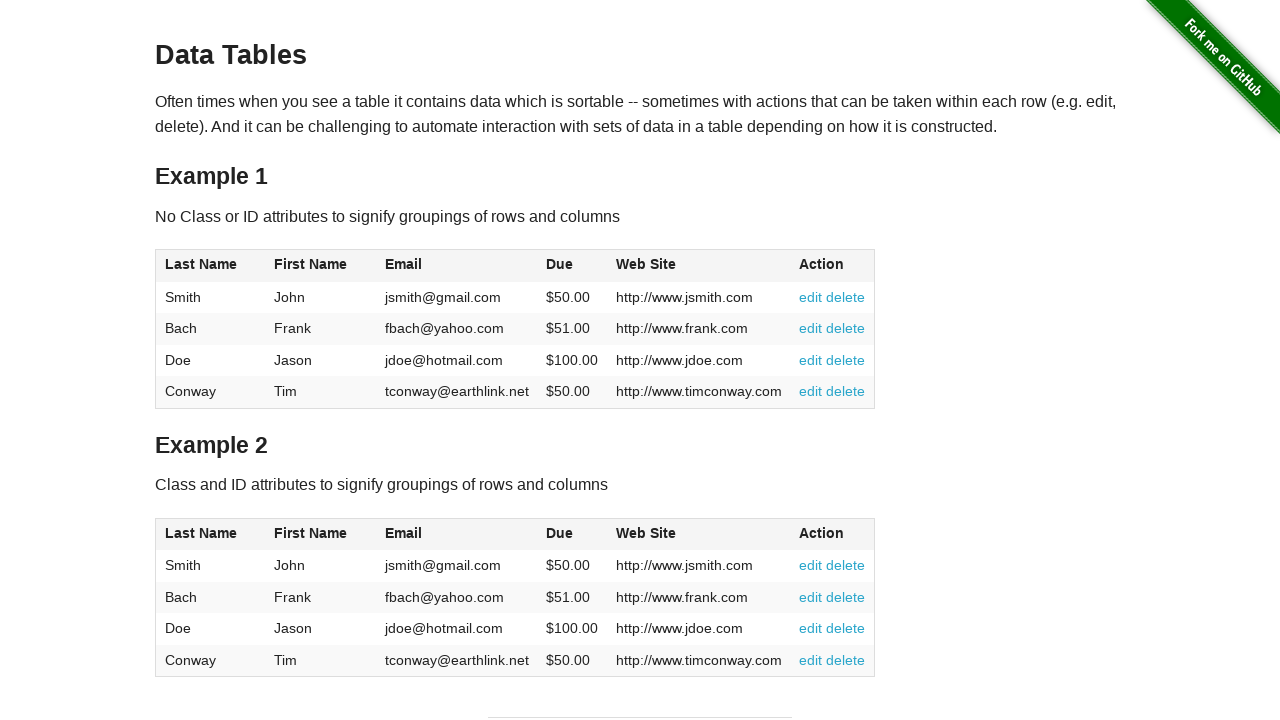